Tests the e-commerce shop functionality by adding a product to the basket and clicking the cart link to view the shopping cart

Starting URL: http://practice.automationtesting.in/shop/

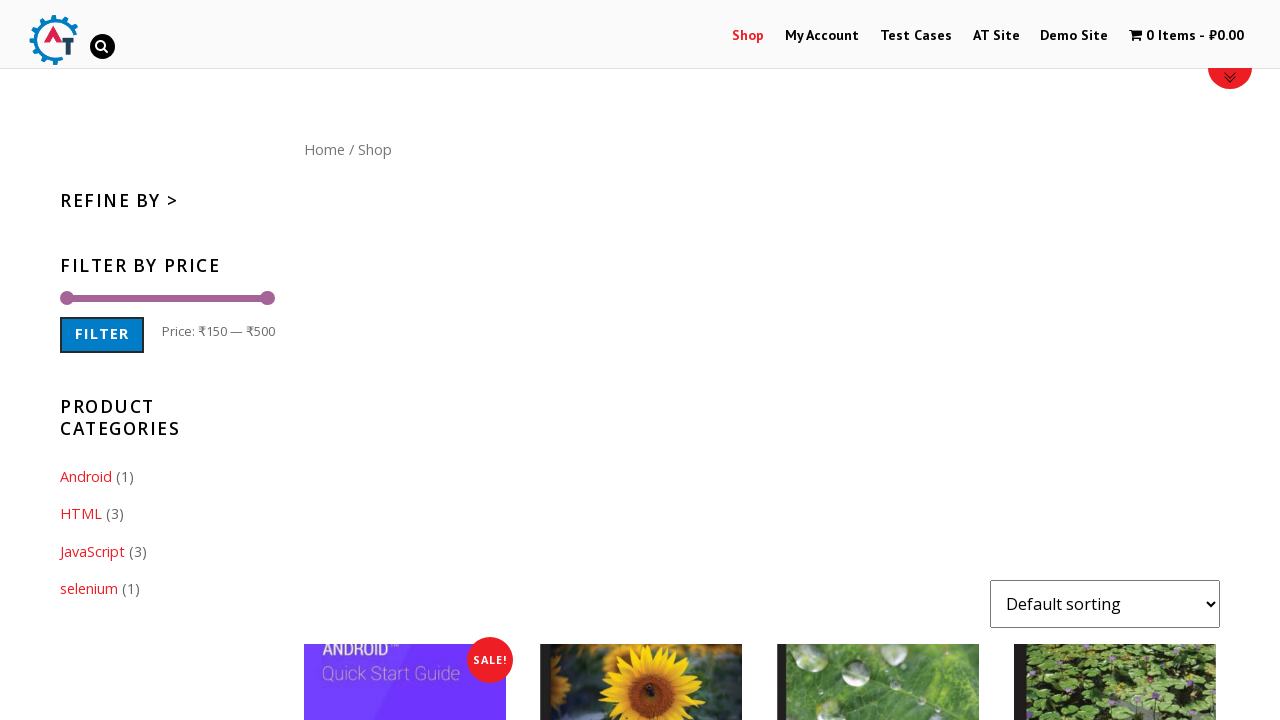

Shop page loaded and product add to basket button is visible
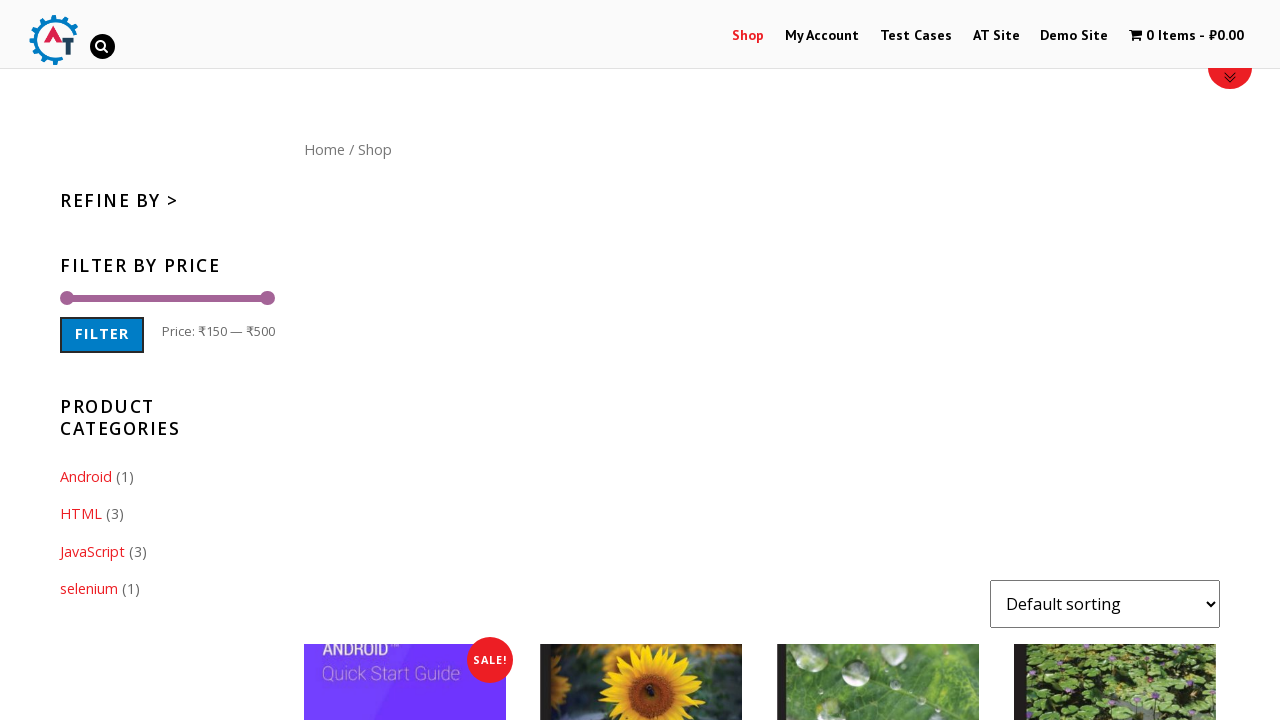

Clicked Add to basket button for product with ID 181 at (878, 360) on xpath=//a[@data-product_id='181']
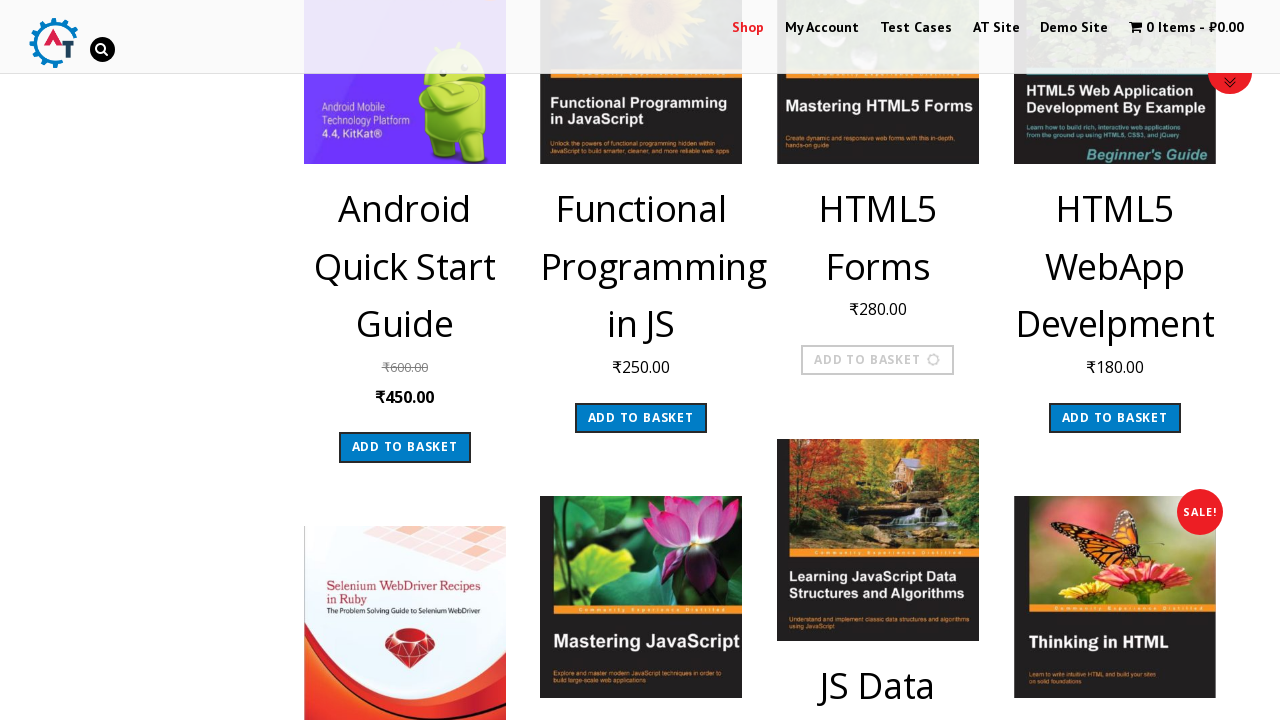

Waited for cart to update after adding product
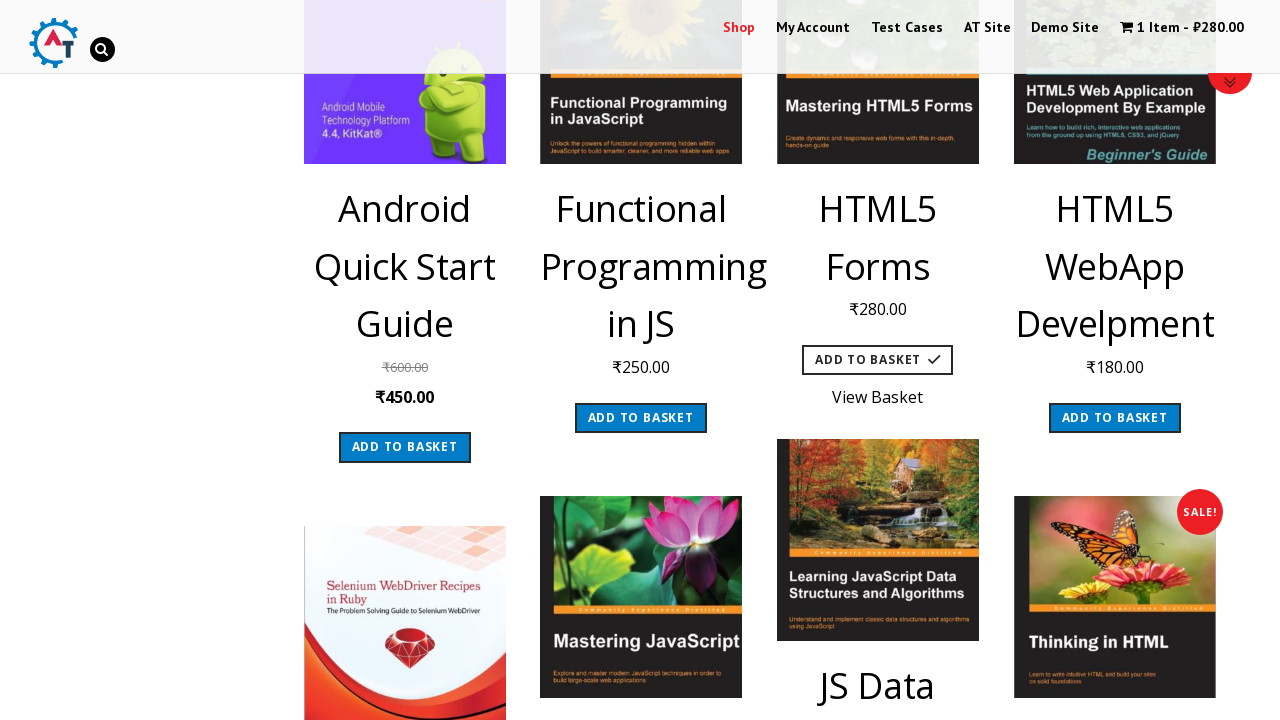

Clicked View your shopping cart link at (1182, 28) on a[title='View your shopping cart']
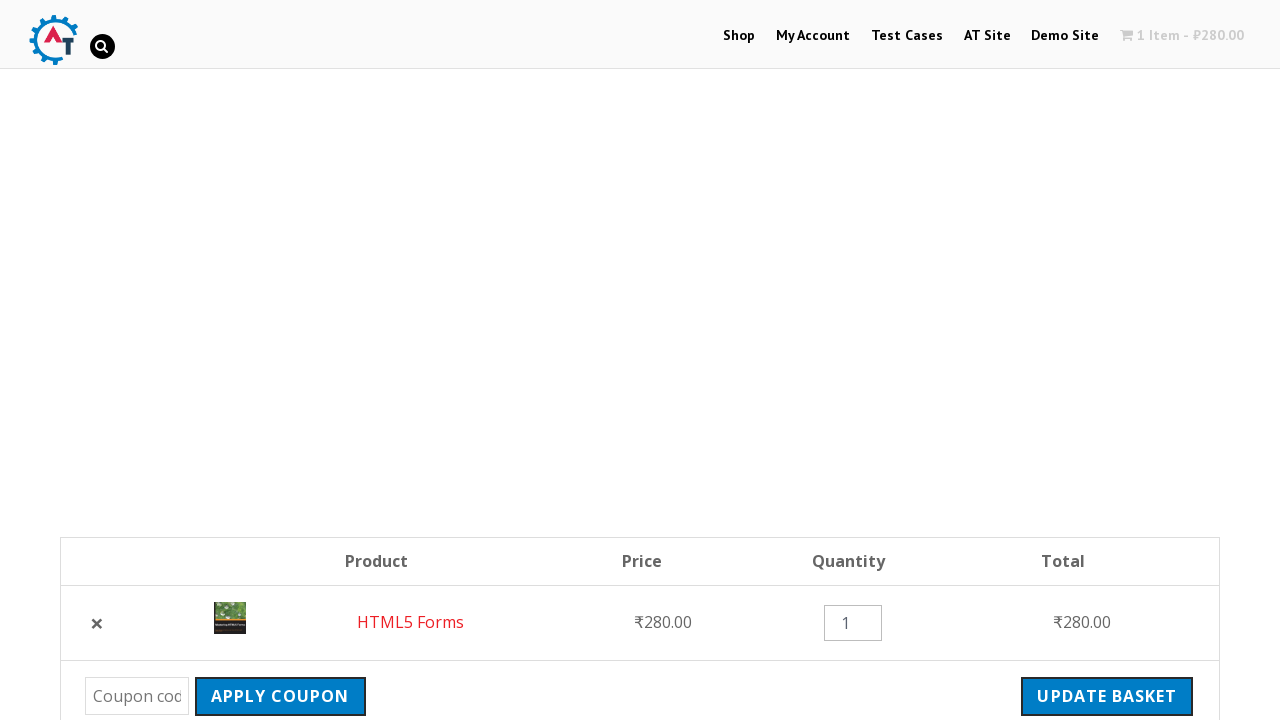

Shopping cart page loaded successfully
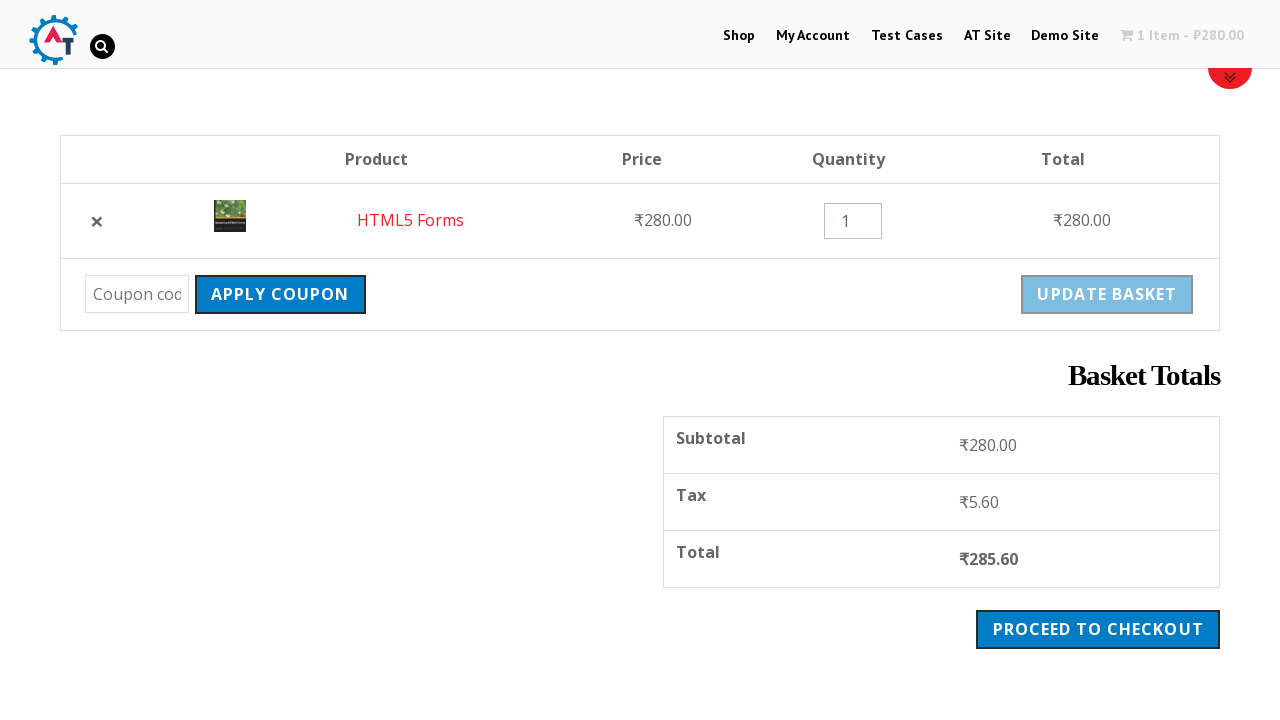

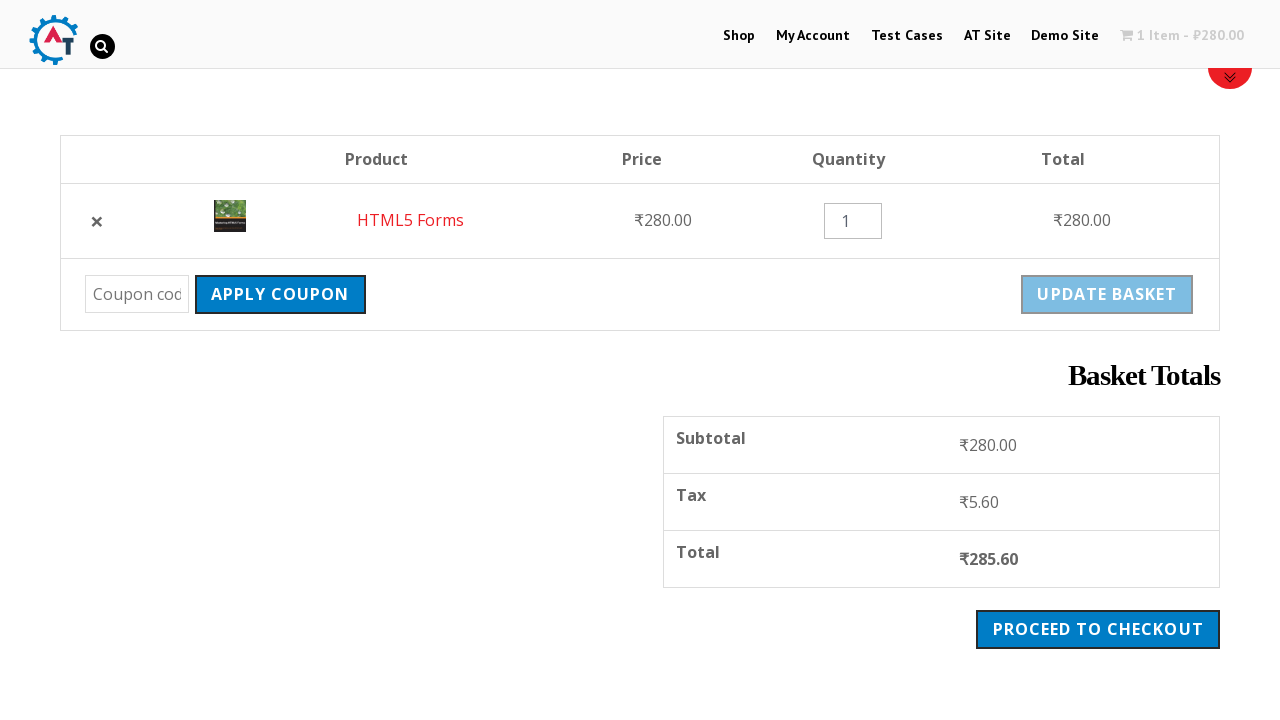